Navigates to Brazilian stock exchange (B3) listed companies page and interacts with the company filter to display company information

Starting URL: https://www.b3.com.br/pt_br/produtos-e-servicos/negociacao/renda-variavel/empresas-listadas.htm

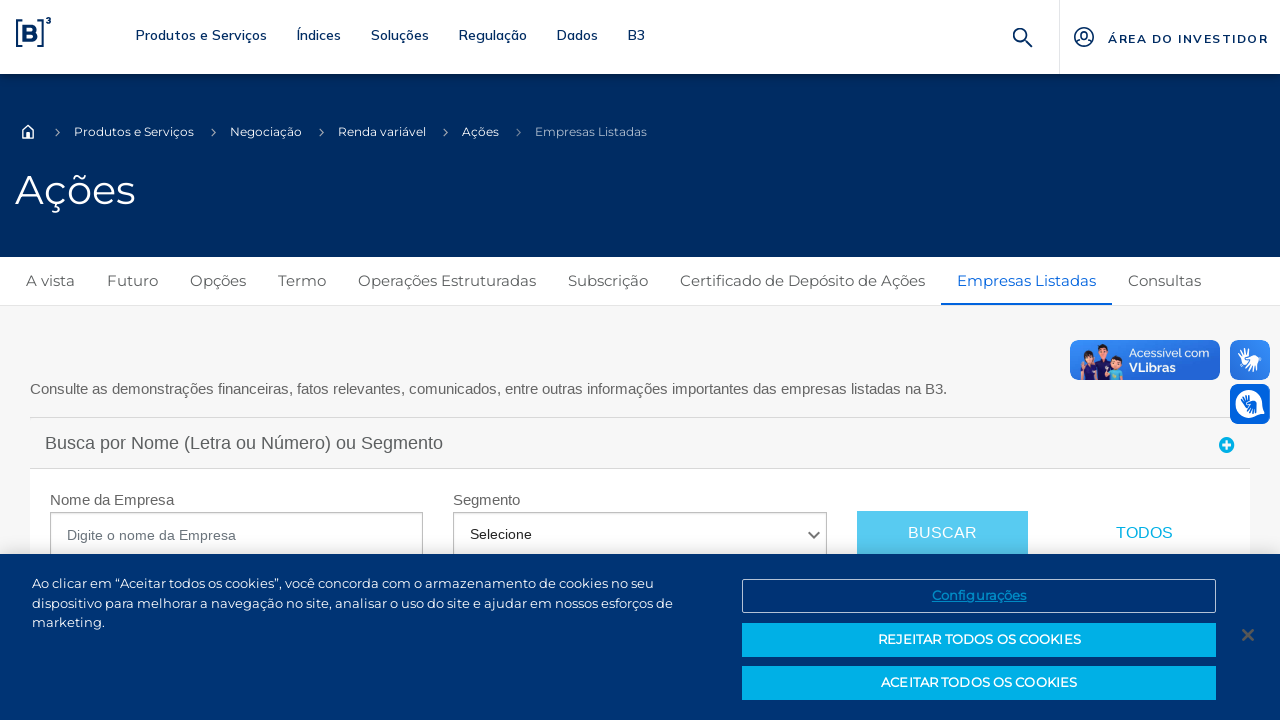

Waited for B3 iframe to load
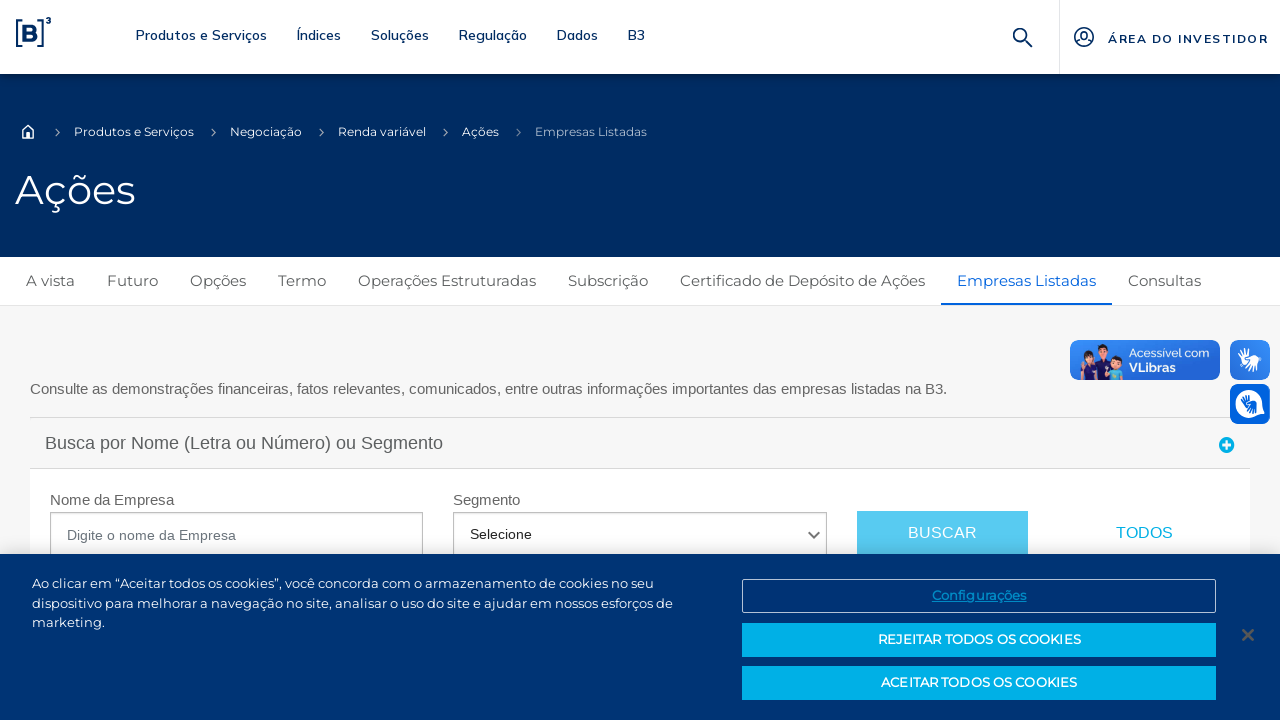

Switched to B3 iframe context
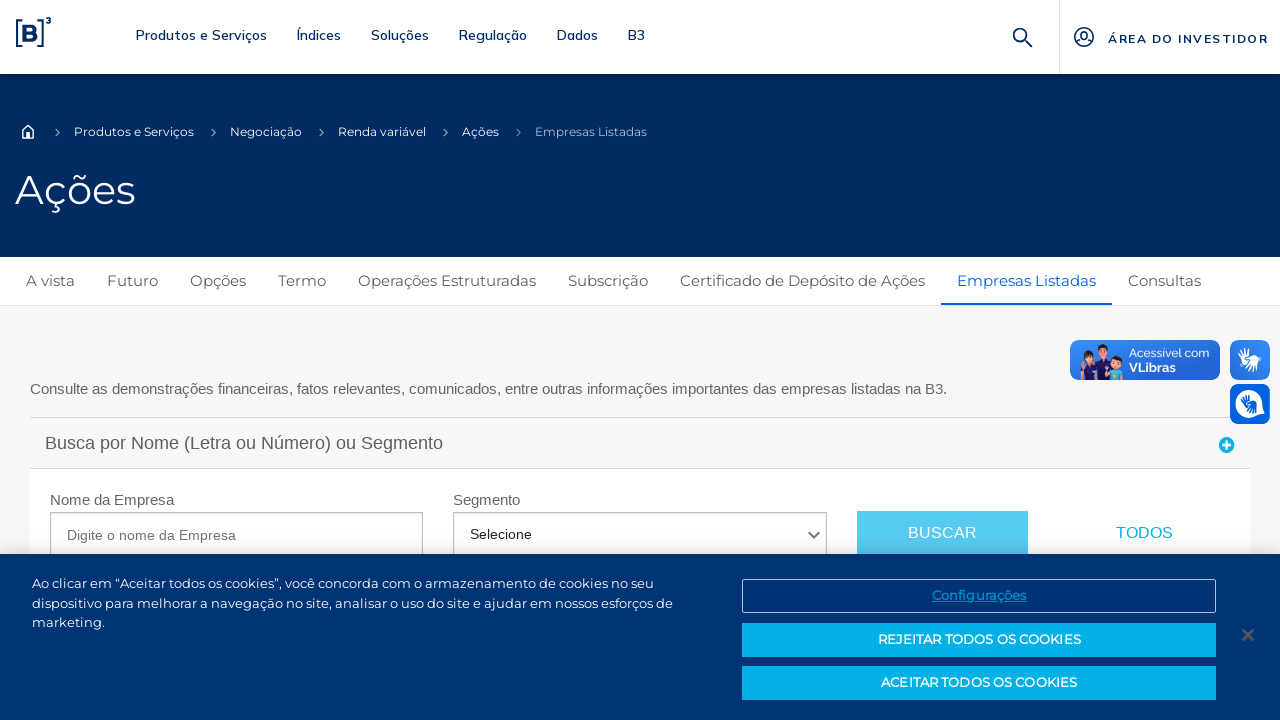

Clicked company filter button to display companies at (1144, 534) on #accordionName > div > app-companies-home-filter-name > form > div > div:nth-chi
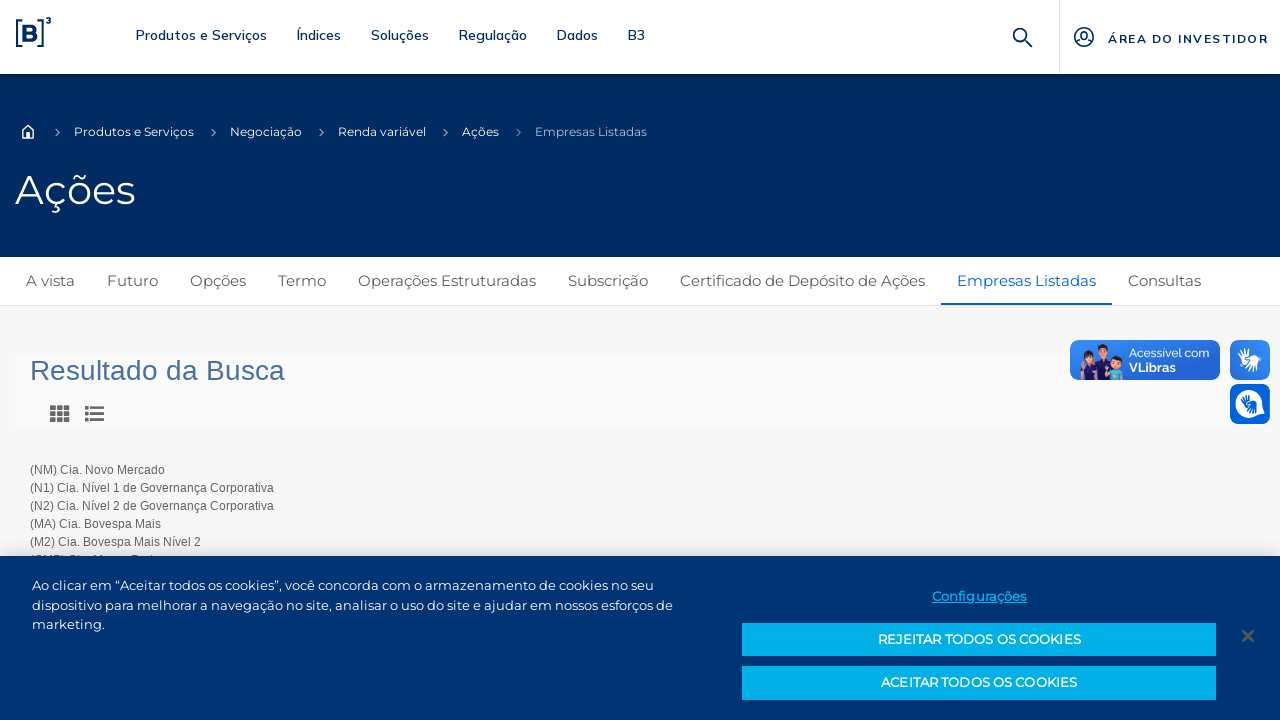

Company information cards loaded successfully
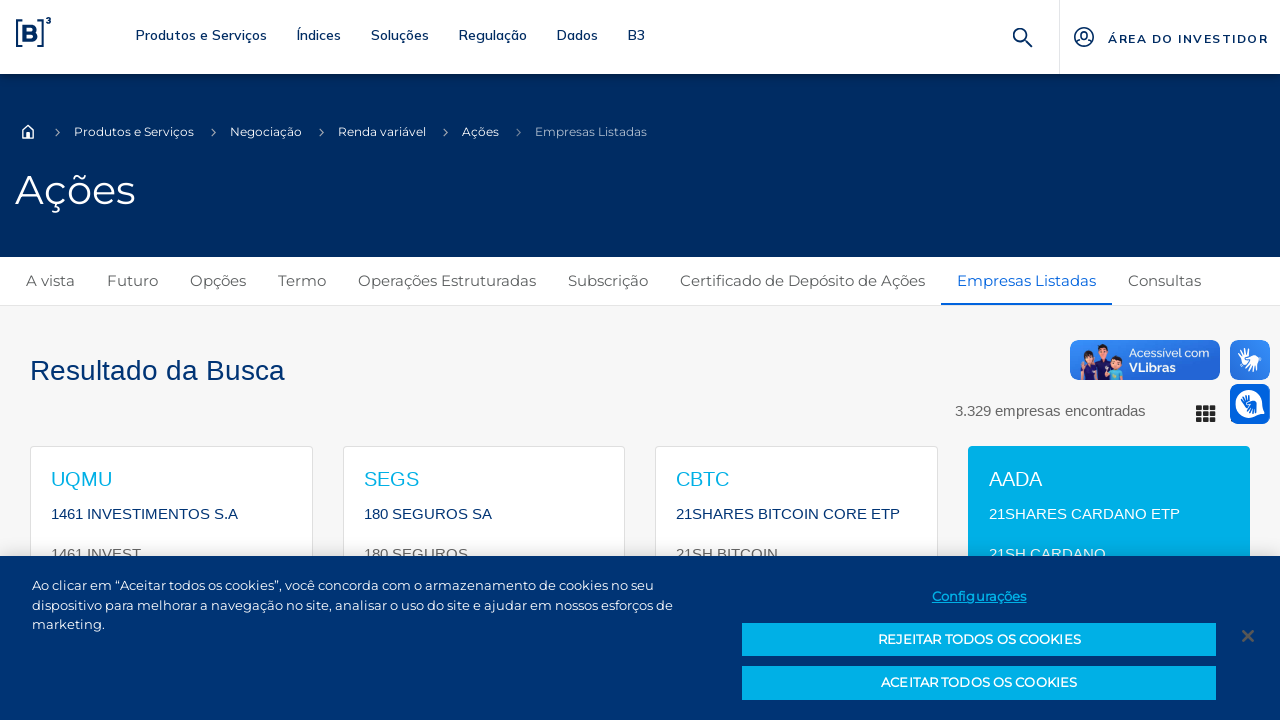

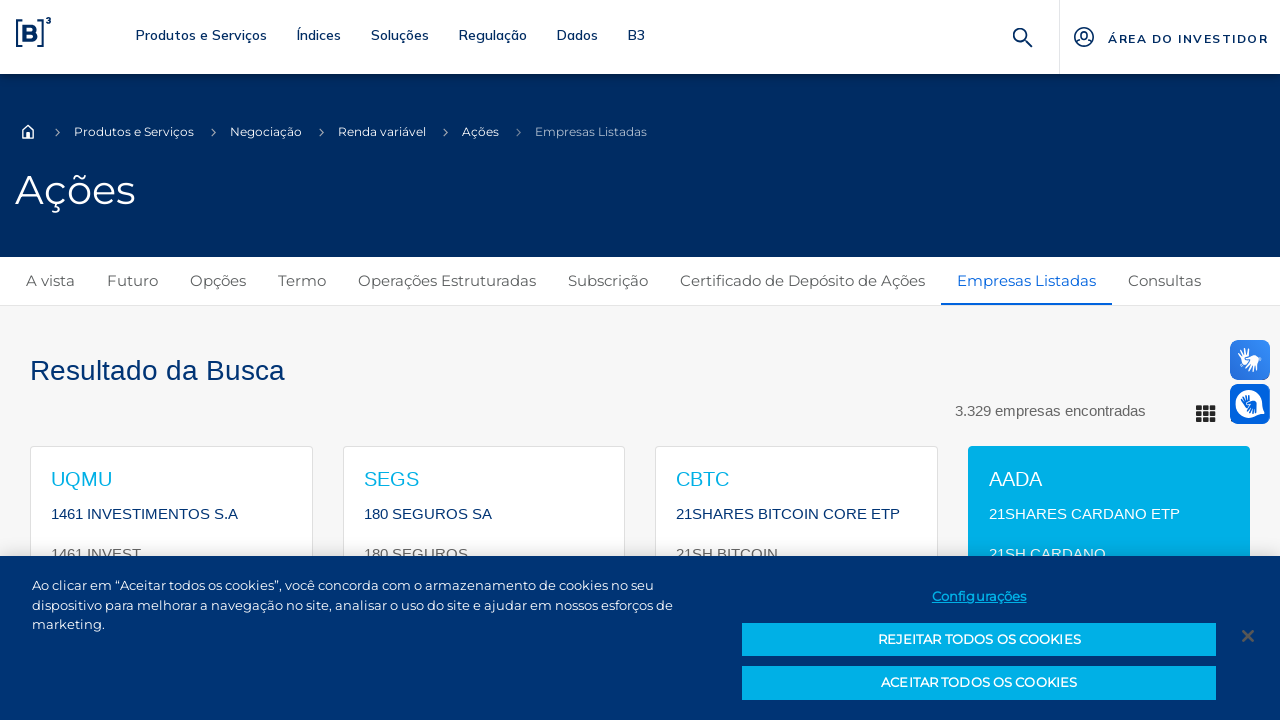